Tests dropdown selection functionality by selecting different options using various methods (index, value, and visible text)

Starting URL: https://demoqa.com/select-menu

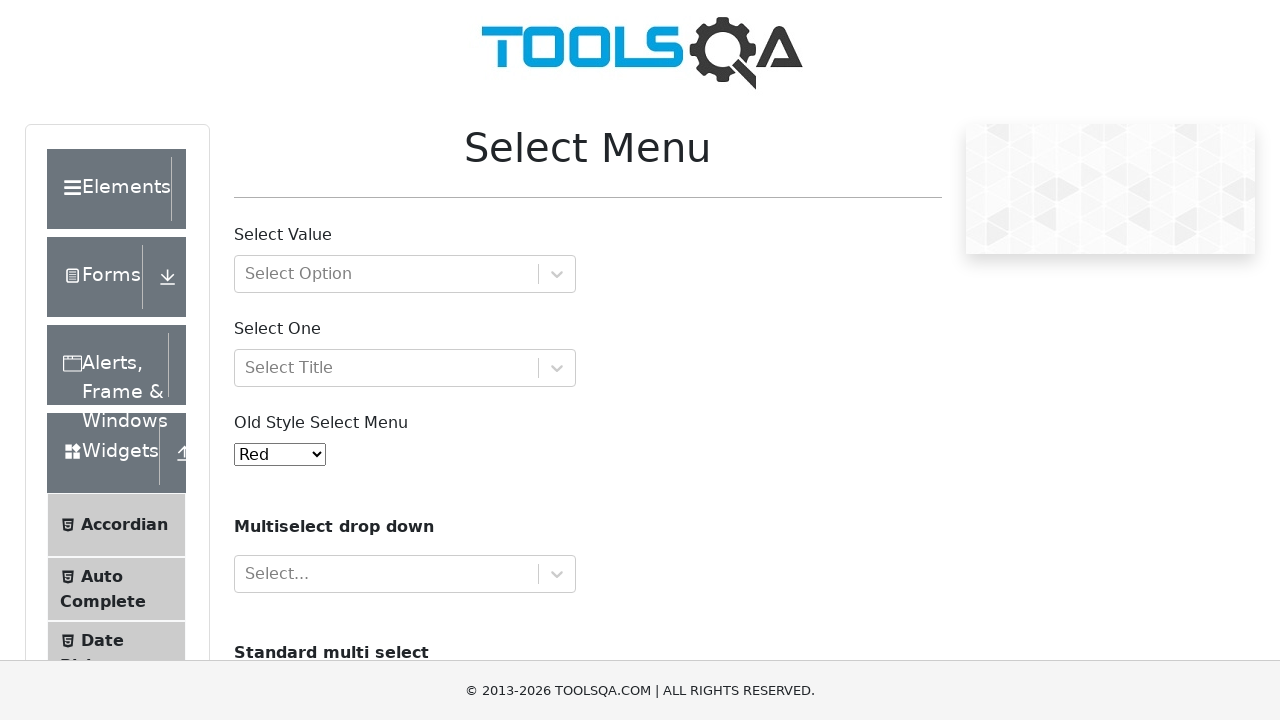

Located the dropdown element with ID 'oldSelectMenu'
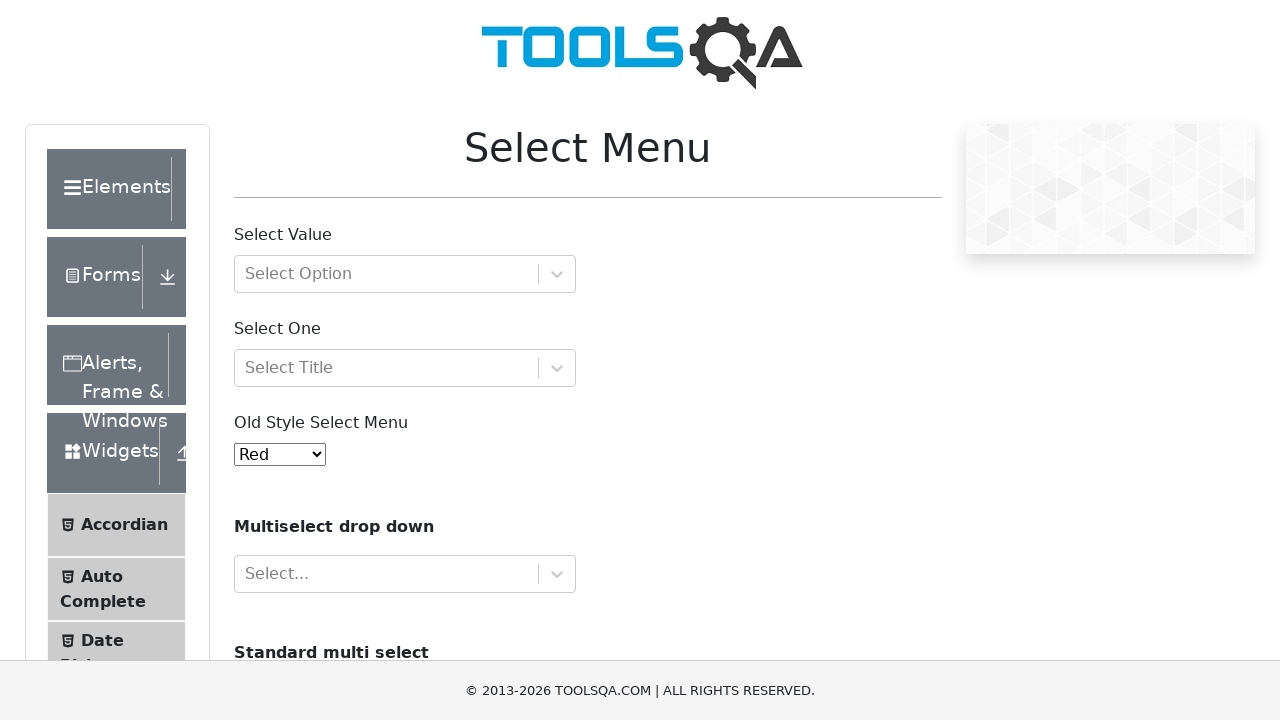

Selected dropdown option by index 0 on select#oldSelectMenu
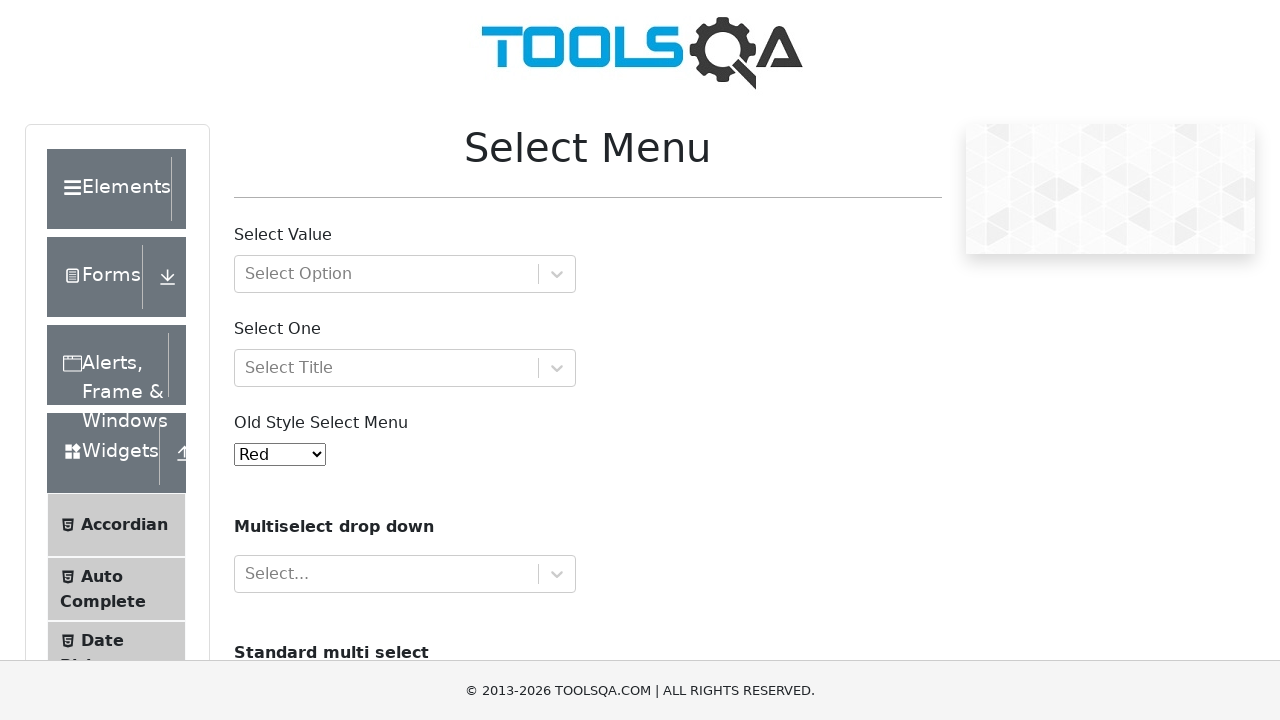

Selected dropdown option with value 'red' on select#oldSelectMenu
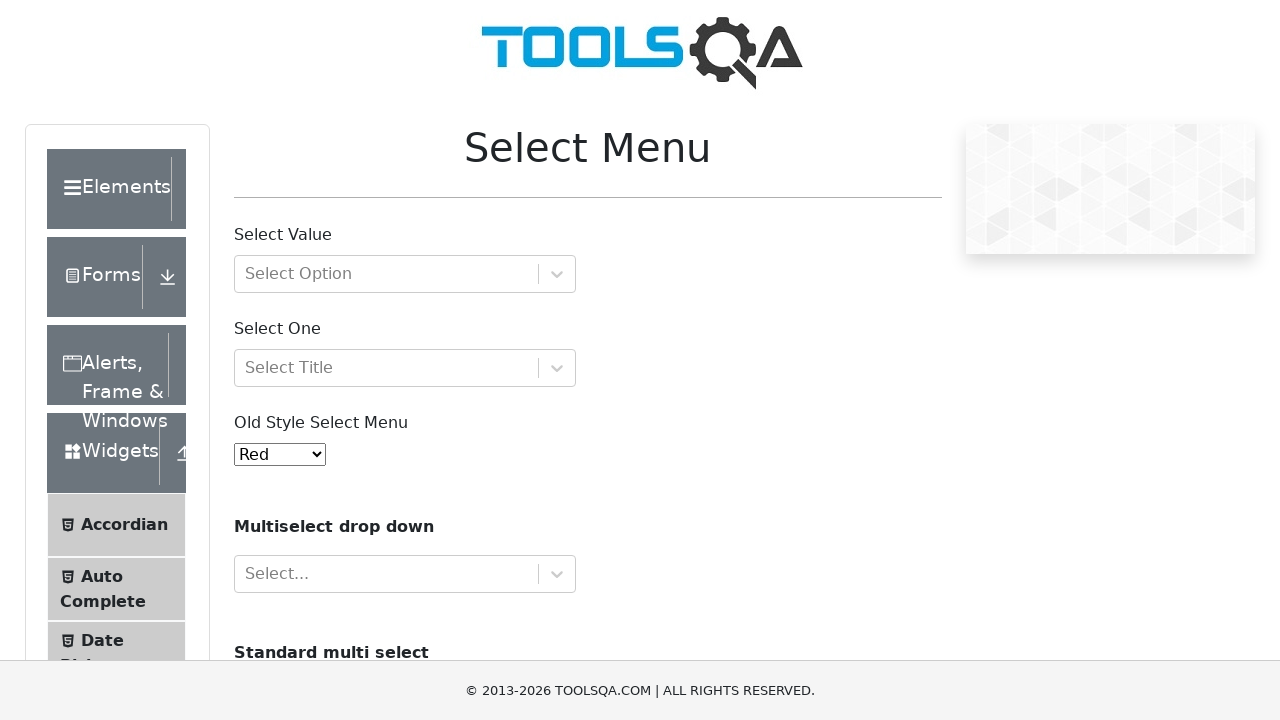

Selected dropdown option with visible text 'Purple' on select#oldSelectMenu
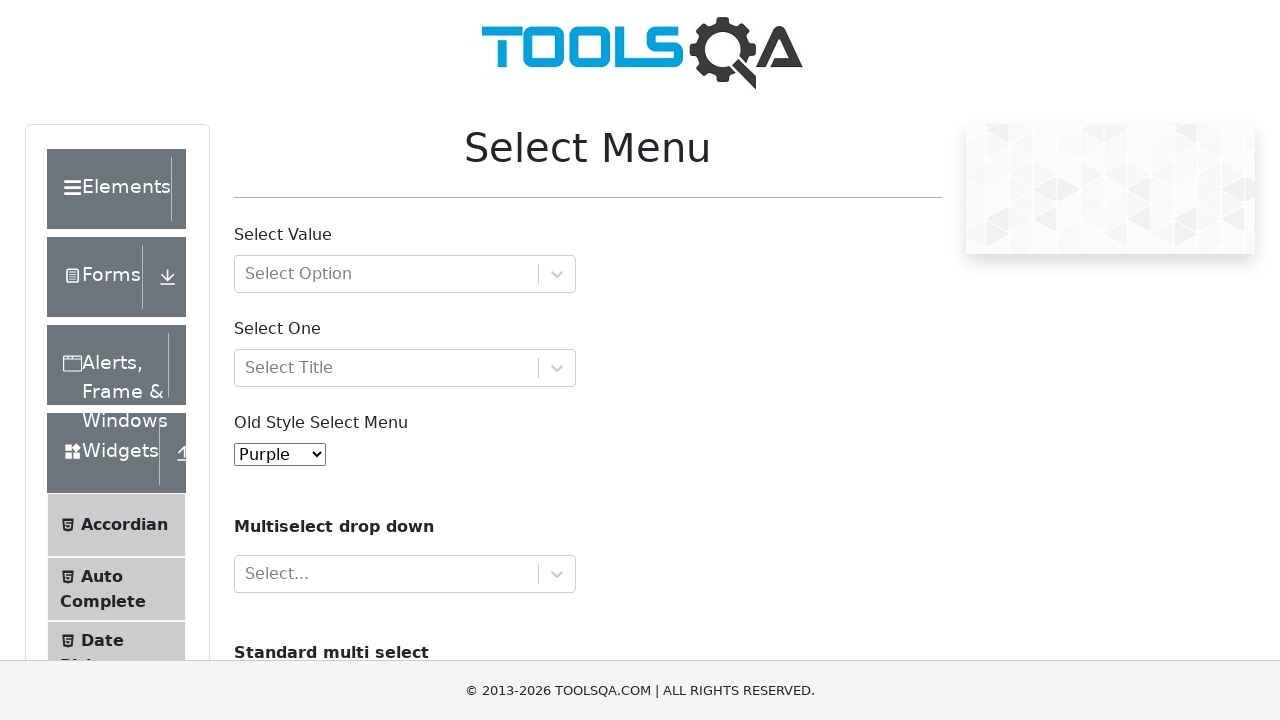

Retrieved the currently selected option's text
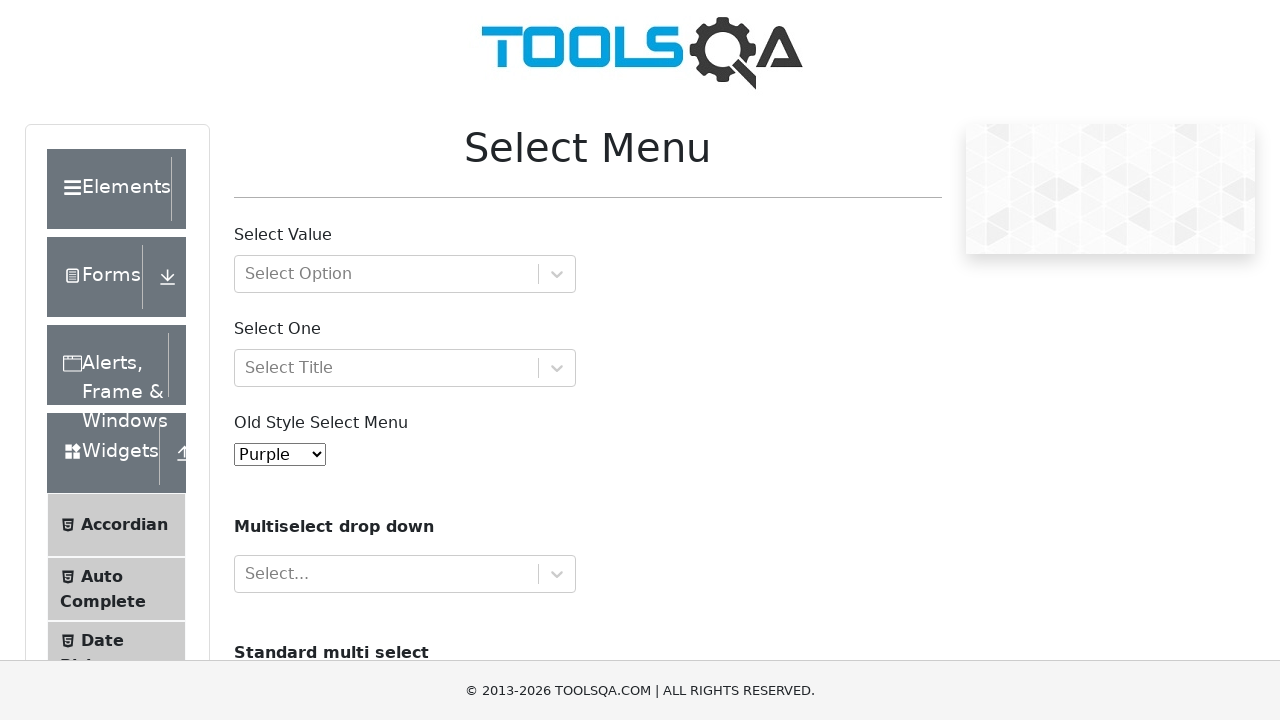

Evaluated if dropdown allows multiple selections
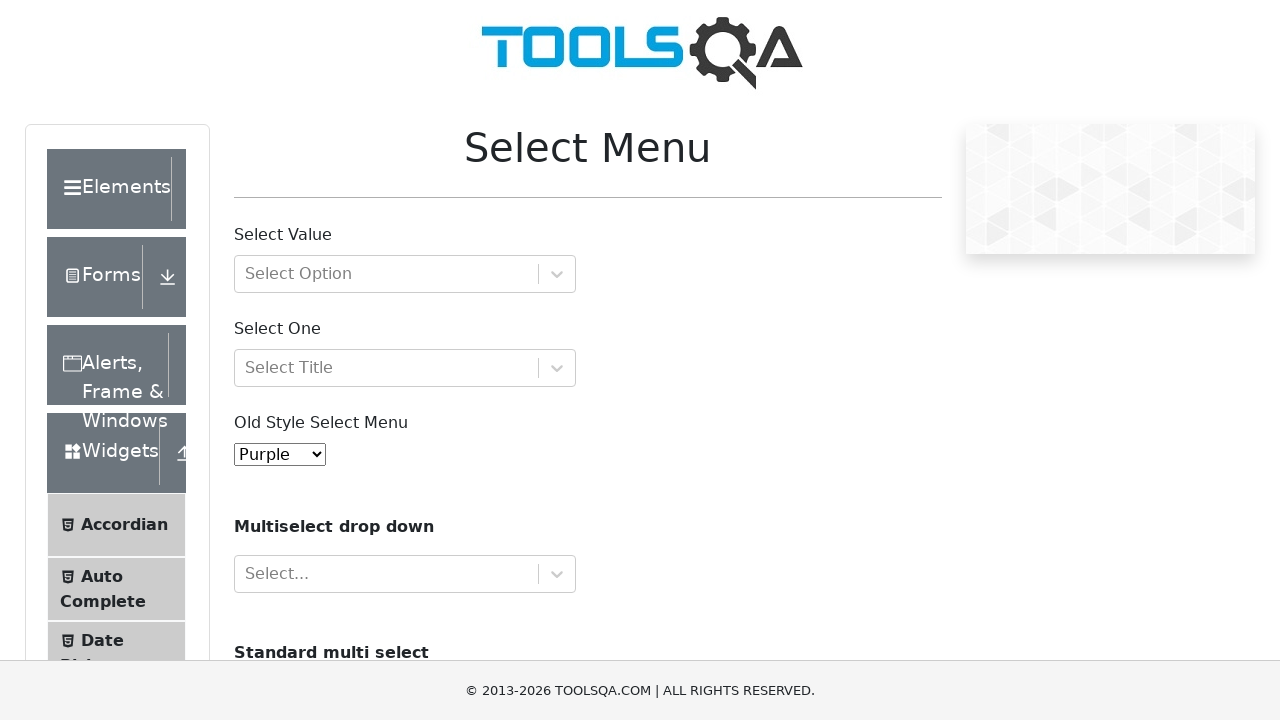

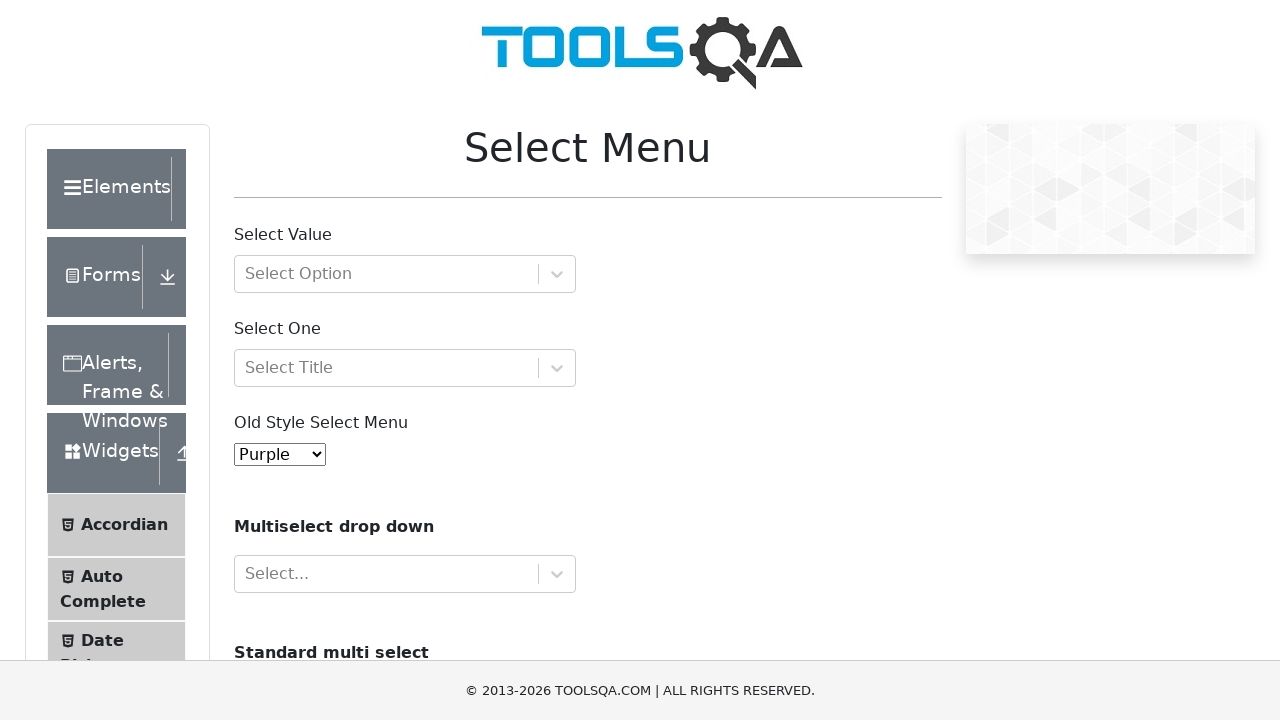